Tests product navigation on Demoblaze store by clicking on first product and verifying product details page

Starting URL: https://demoblaze.com/

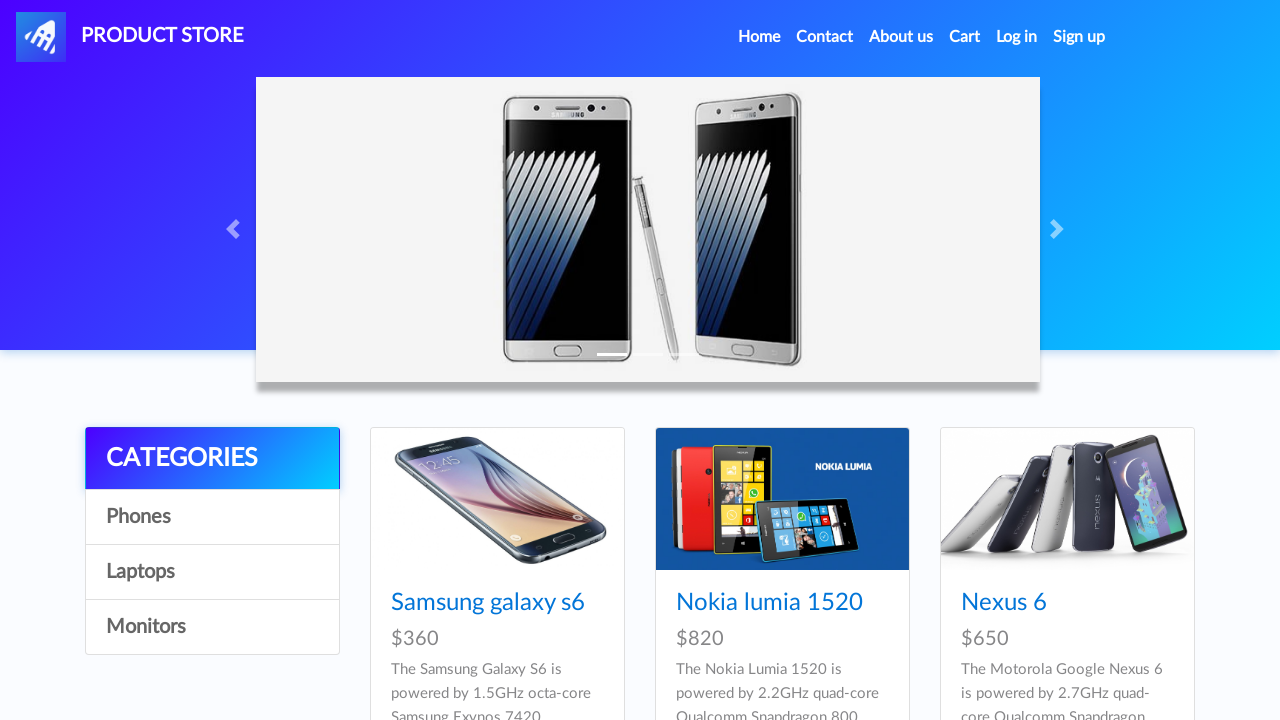

Waited 1 second for page to stabilize
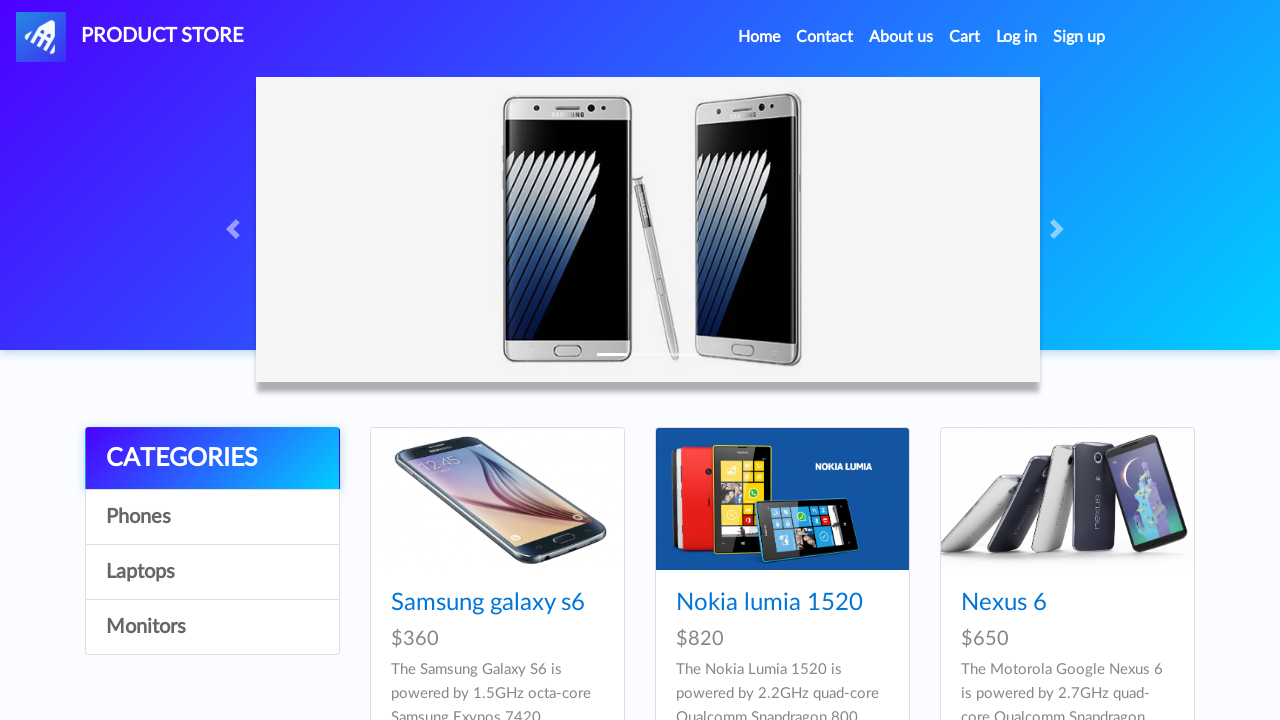

Clicked on first product in Demoblaze store at (488, 603) on xpath=//*[@id='tbodyid']/div[1]/div/div/h4/a
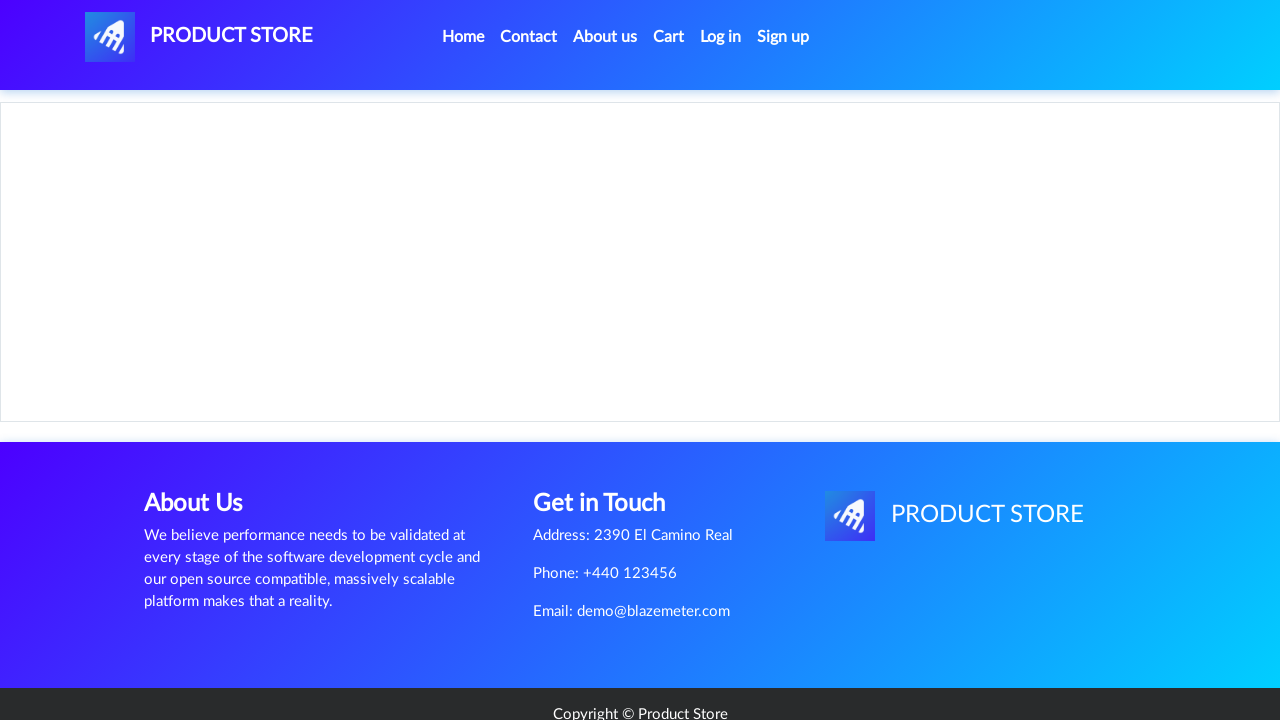

Waited 1 second for product details page to load
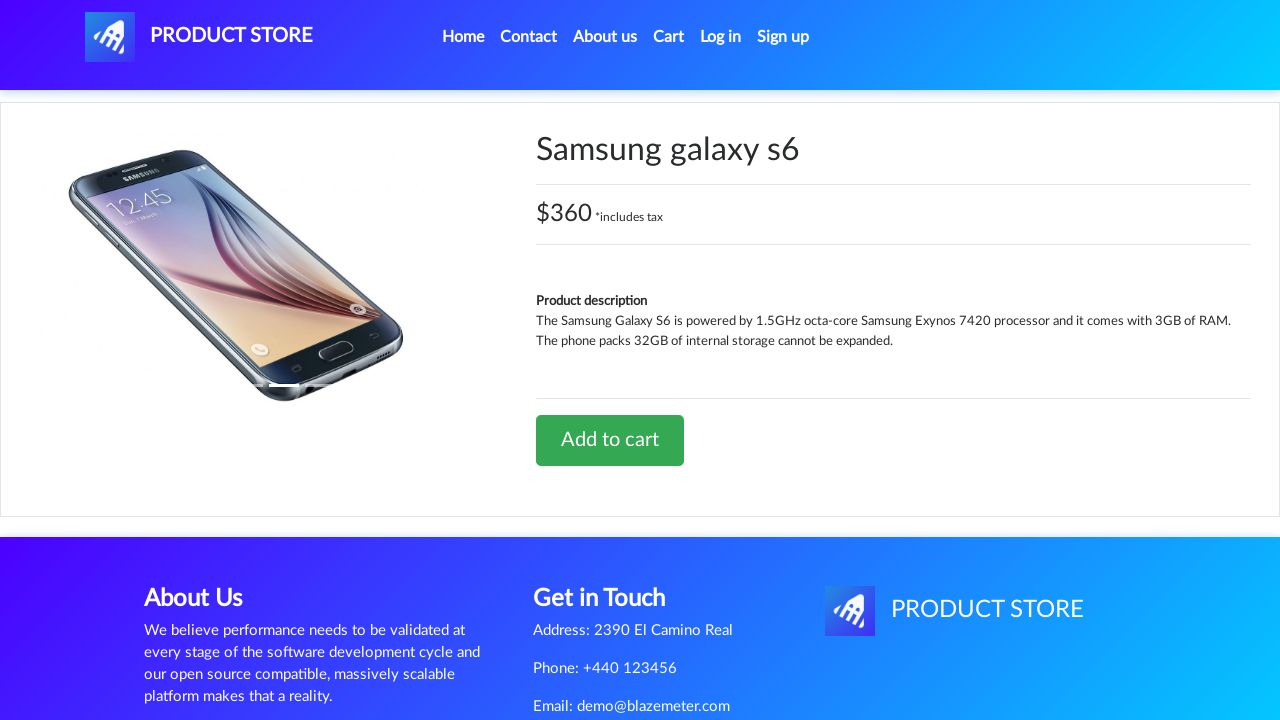

Product details page loaded - product title visible
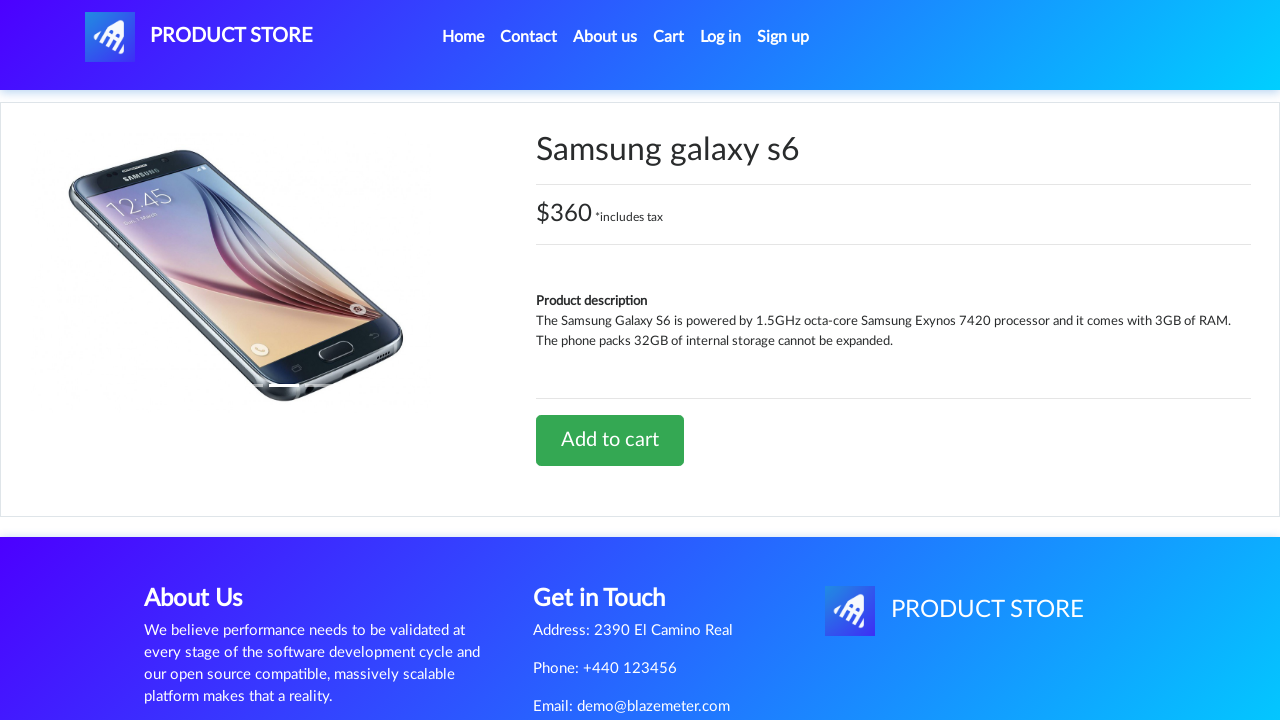

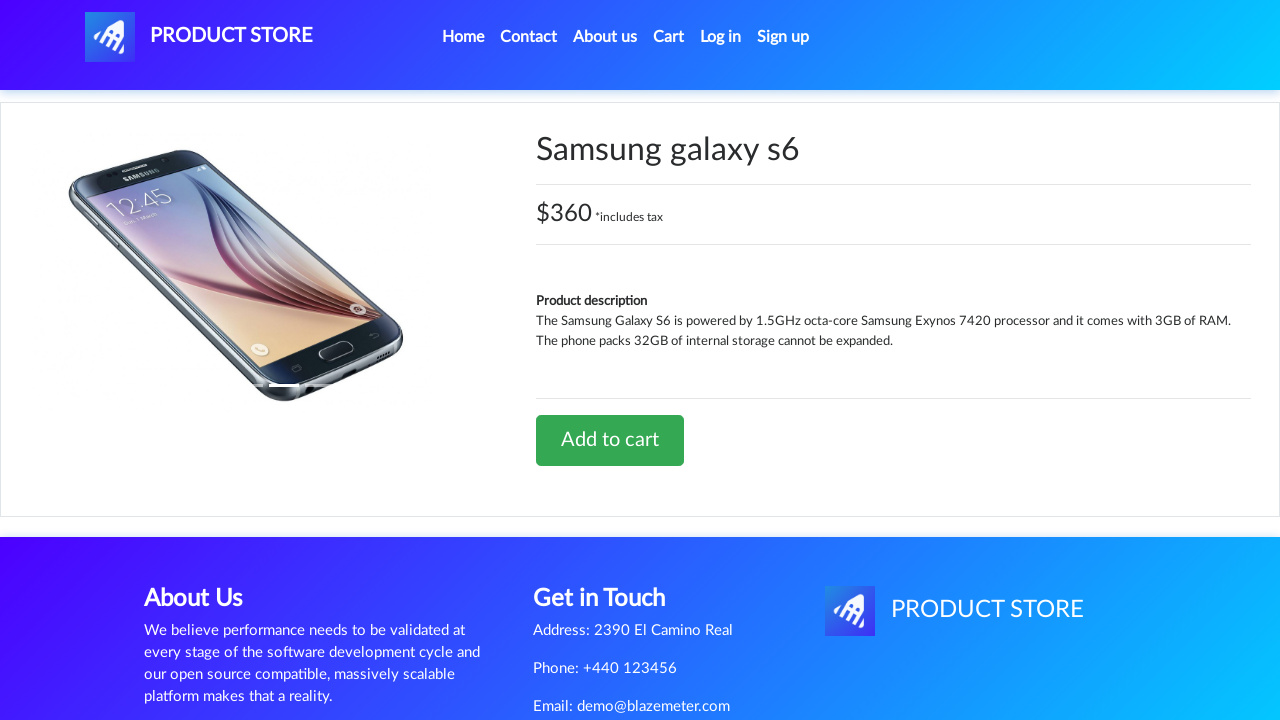